Navigates to the OrangeHRM demo application homepage and verifies it loads

Starting URL: https://opensource-demo.orangehrmlive.com/

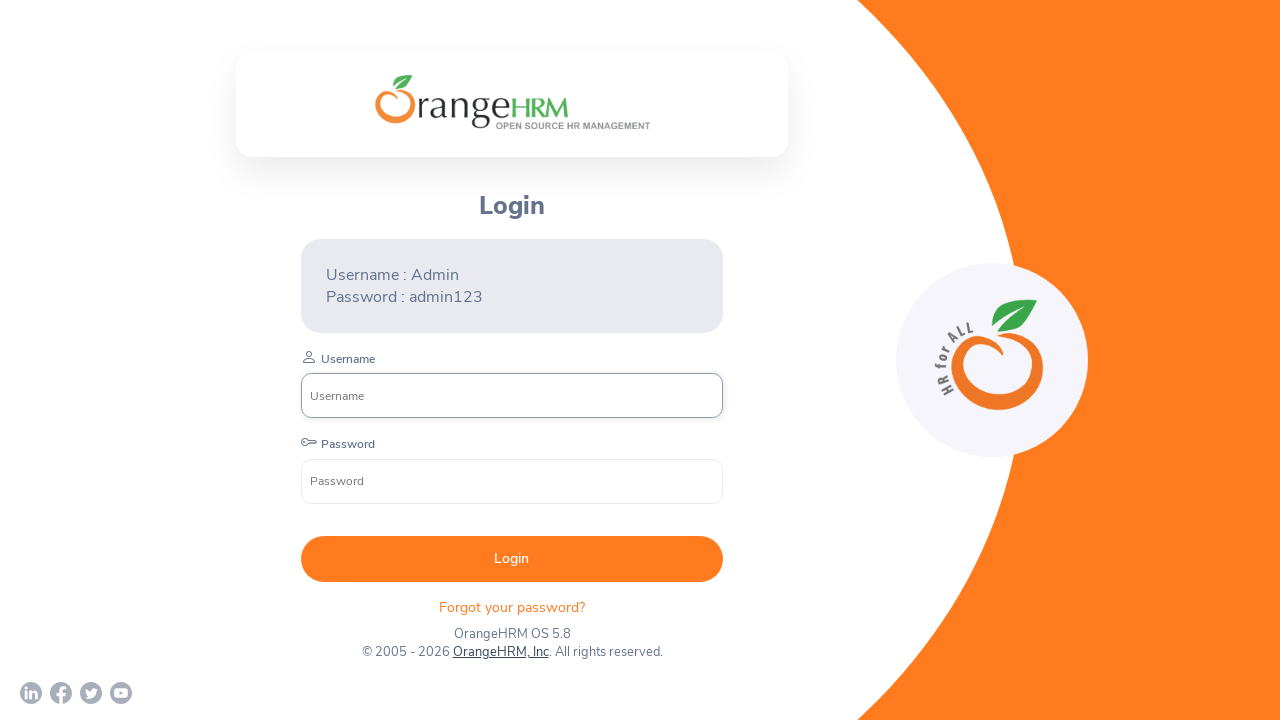

Waited for OrangeHRM homepage to fully load (networkidle)
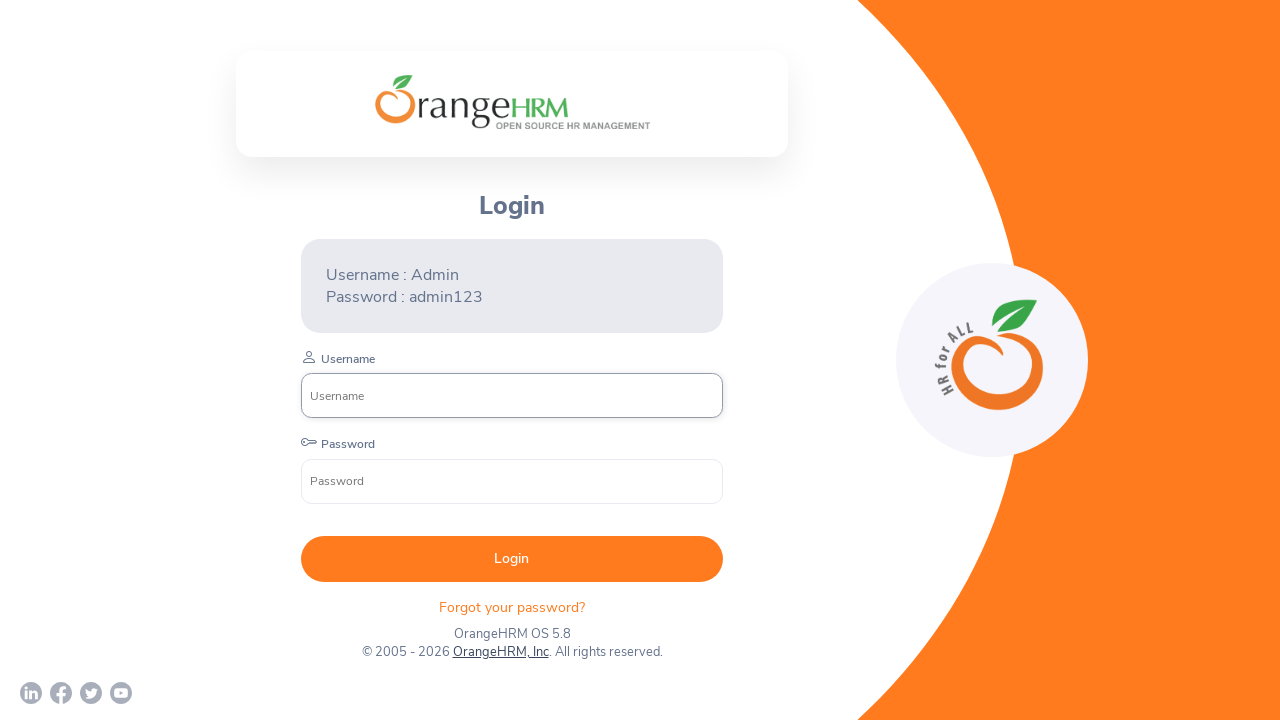

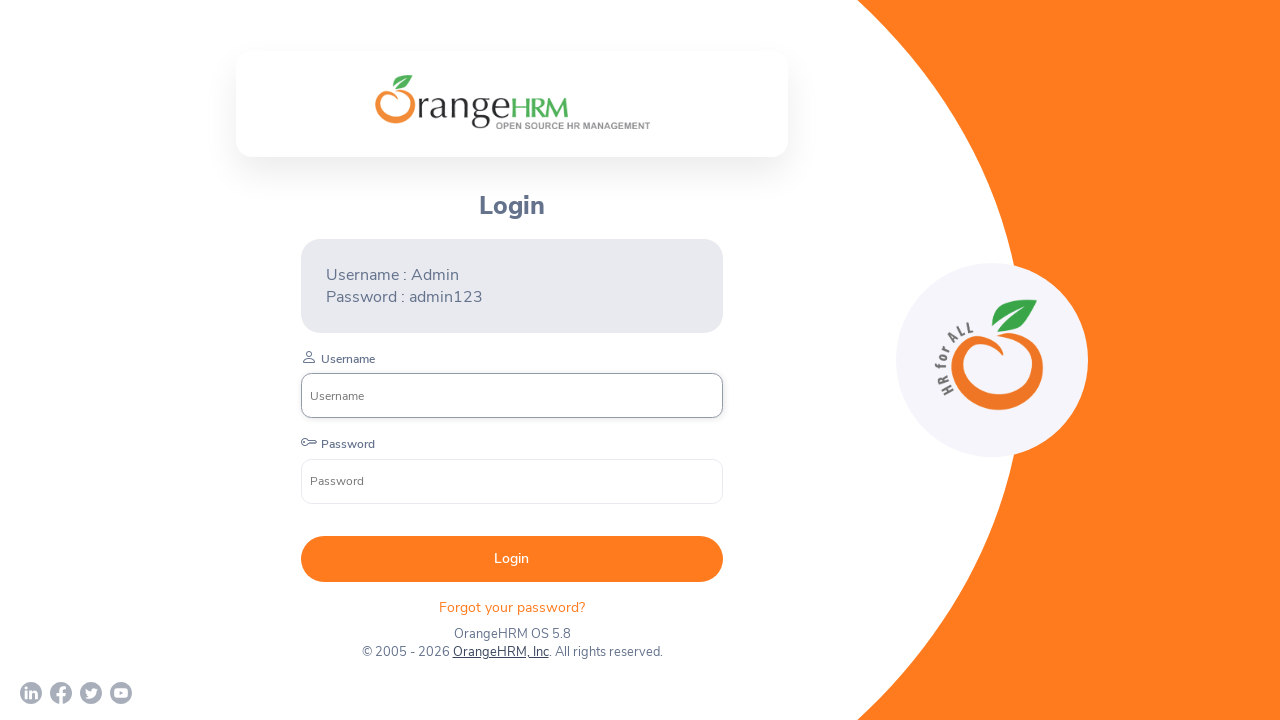